Tests attempting to register twice with the same email by submitting registration form, navigating back, and registering again

Starting URL: https://www.sharelane.com/cgi-bin/register.py?page=1&zip_code=75201

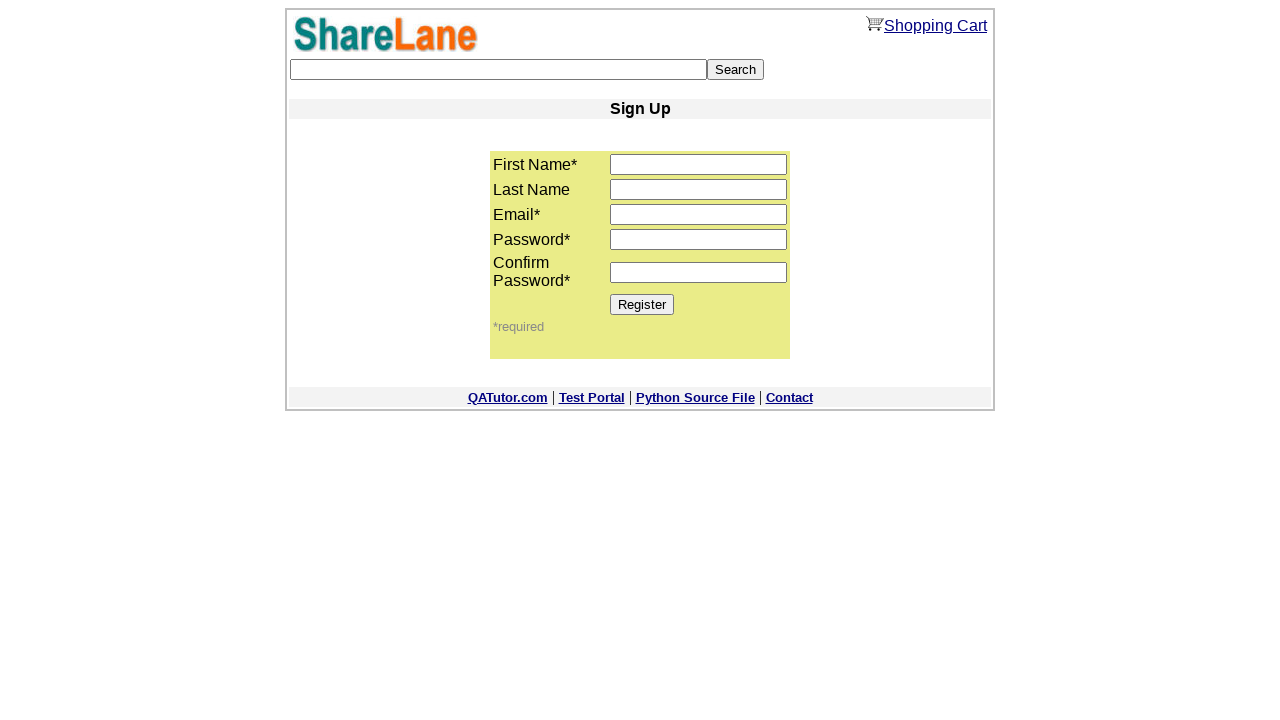

Filled first name field with 'Jane' on input[name='first_name']
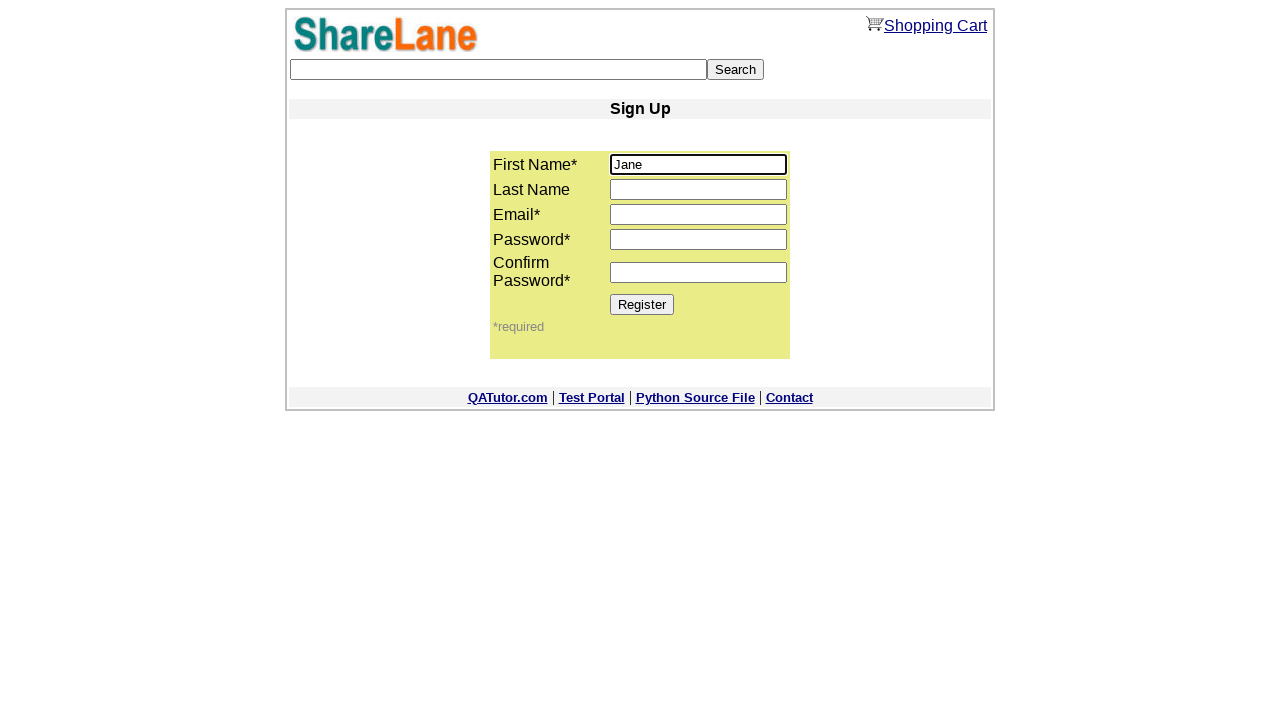

Filled email field with 'jane.stone@gmail.com' on input[name='email']
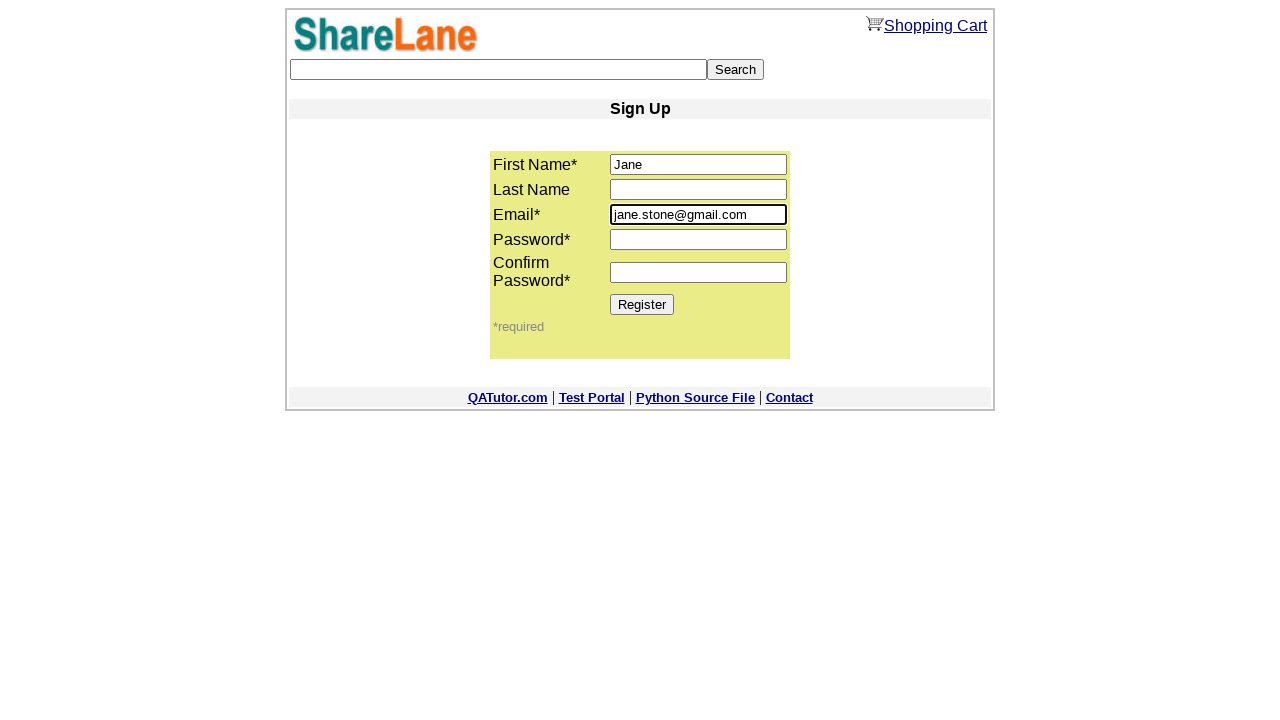

Filled first password field with '56789ooo' on input[name='password1']
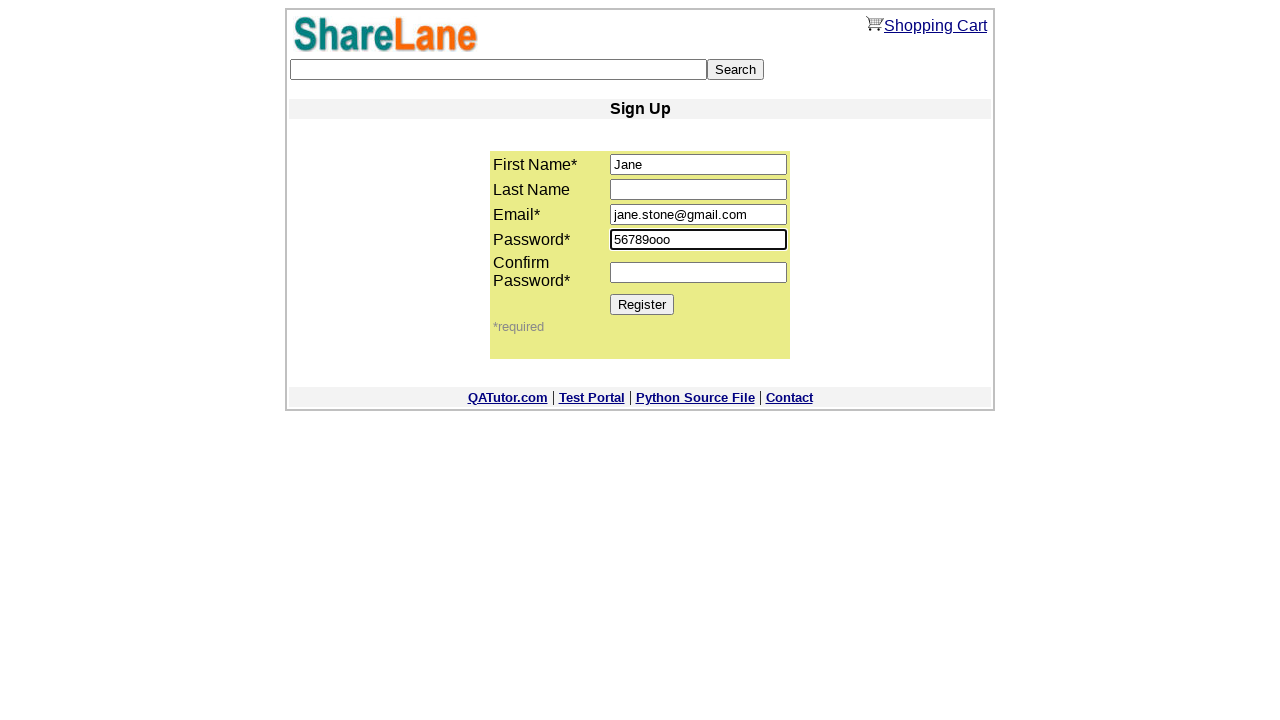

Filled password confirmation field with '56789ooo' on input[name='password2']
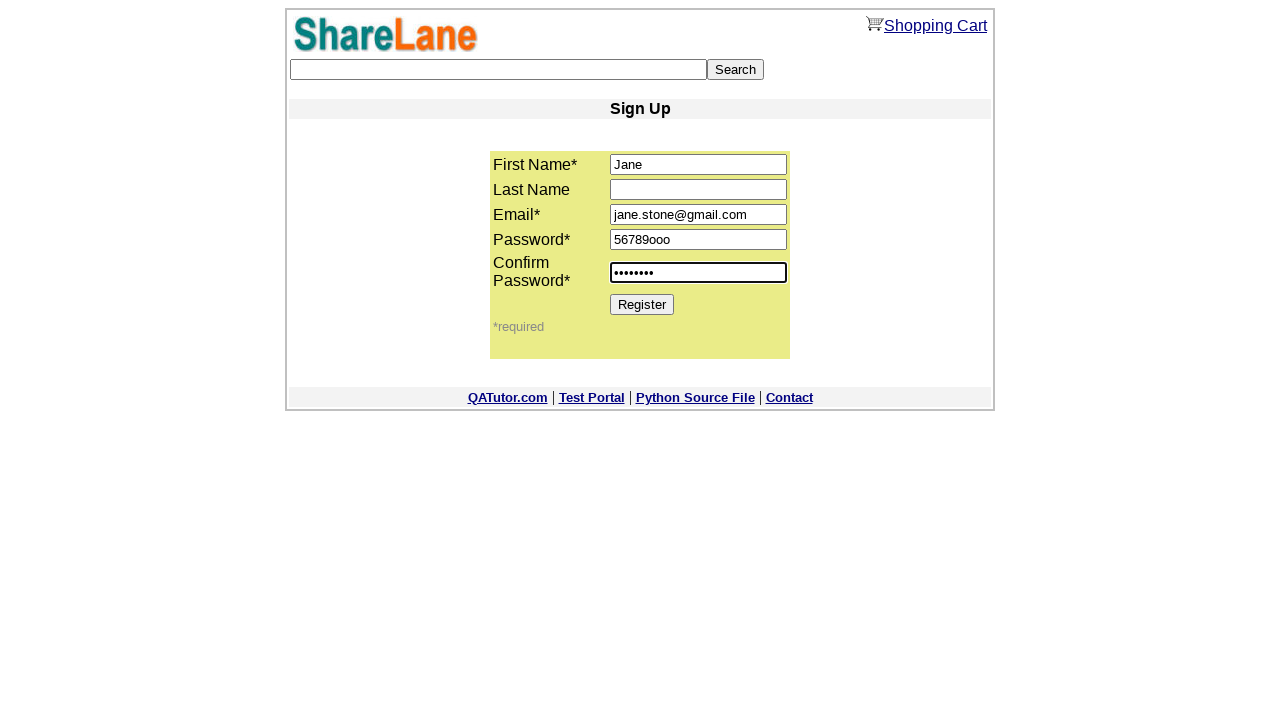

Clicked Register button for first registration attempt at (642, 304) on xpath=//*[@value='Register']
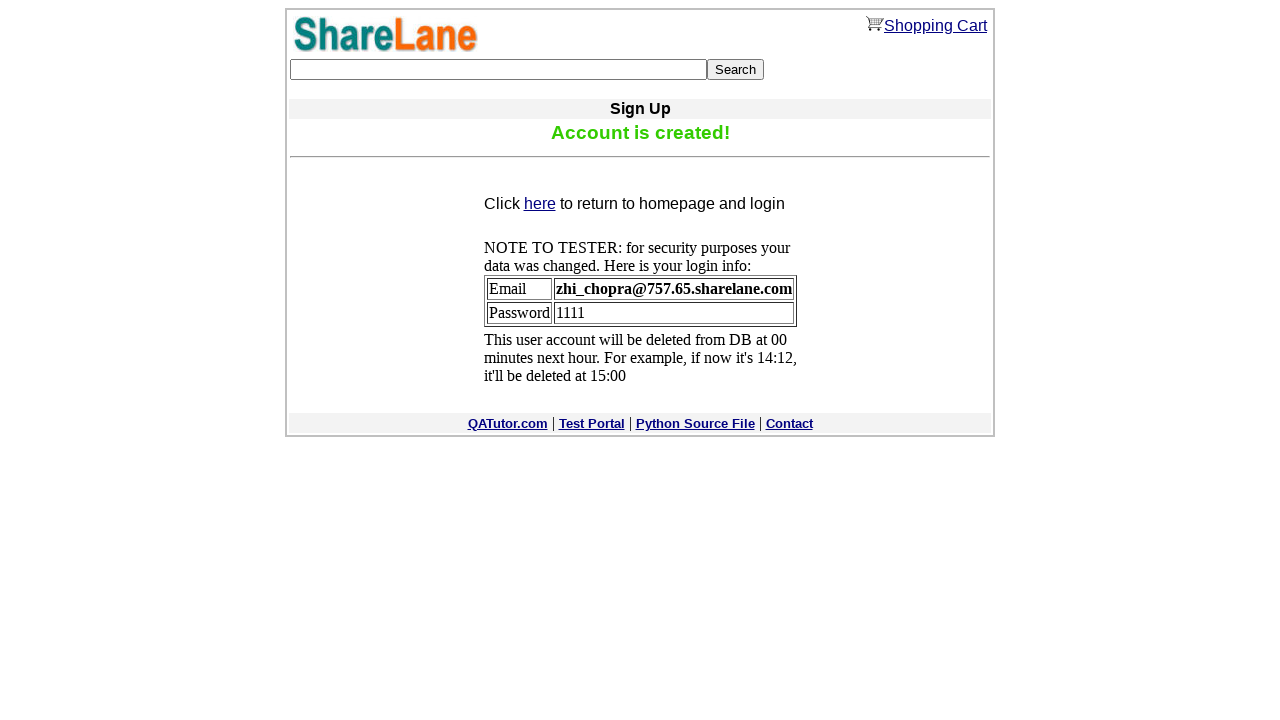

Navigated back to registration page
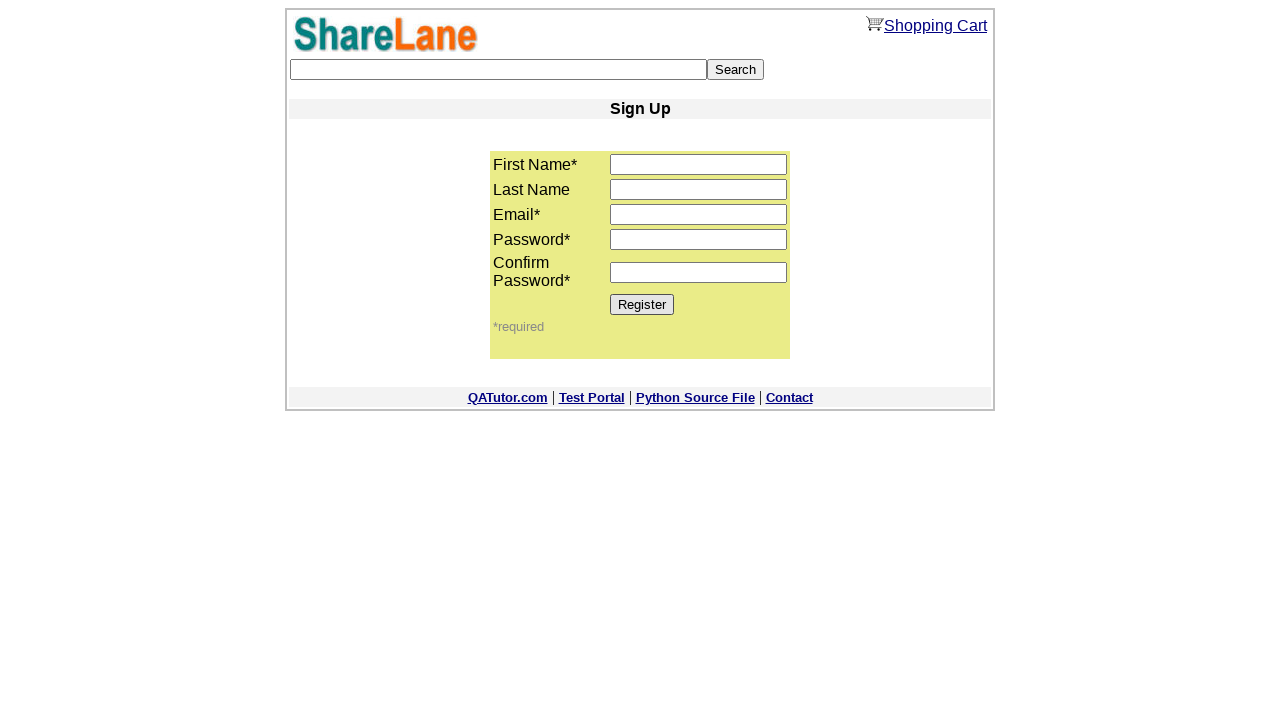

Filled first name field with 'Jane' for second attempt on input[name='first_name']
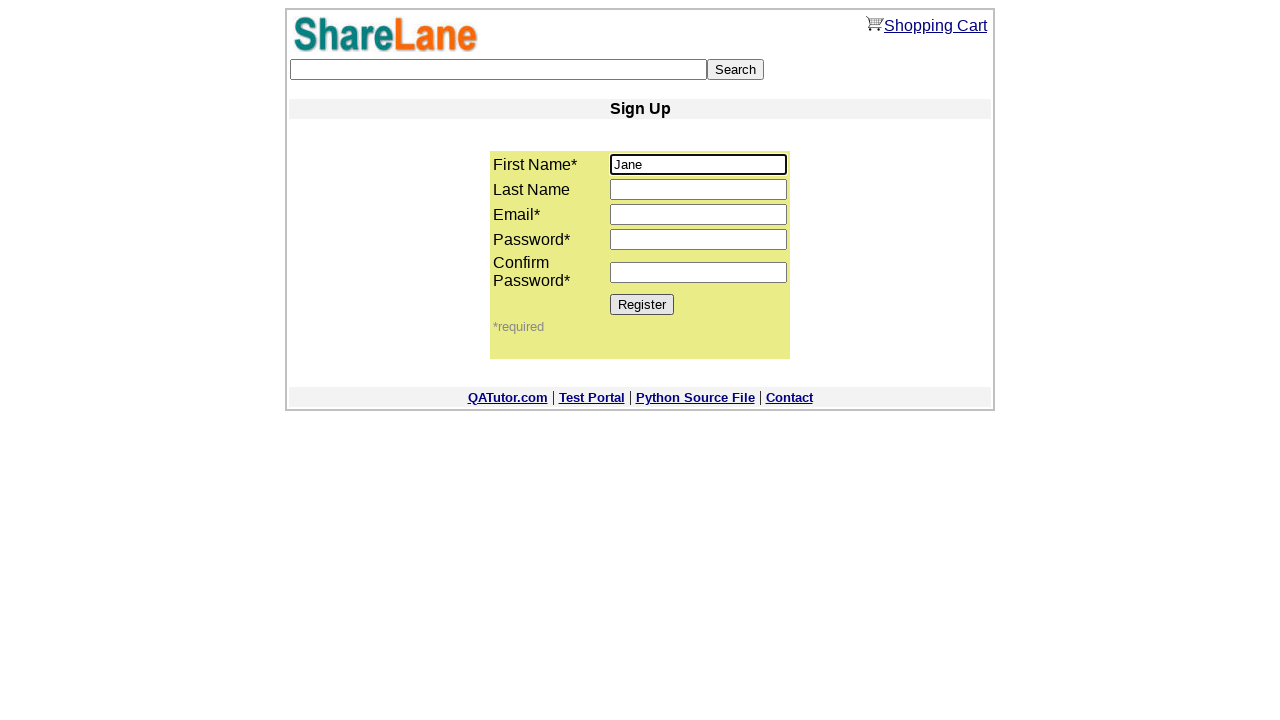

Filled email field with 'jane.stone@gmail.com' for second attempt on input[name='email']
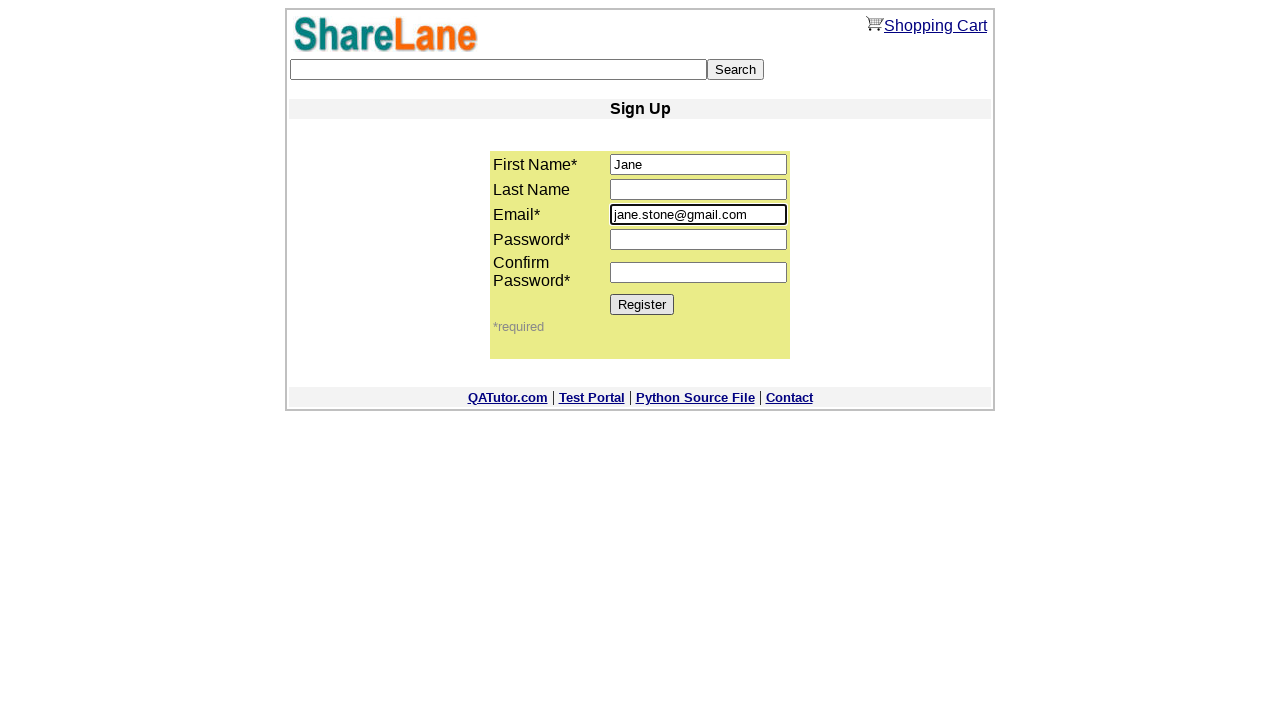

Filled first password field with '12345' on input[name='password1']
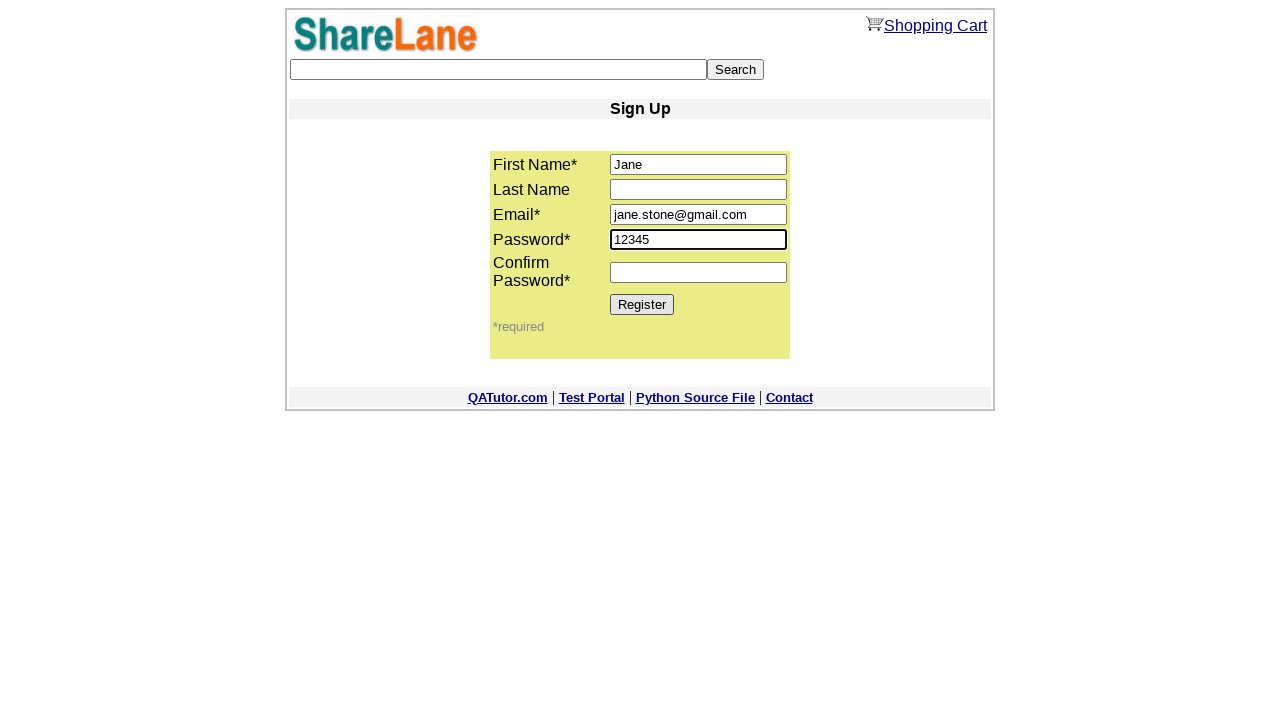

Filled password confirmation field with '12345' on input[name='password2']
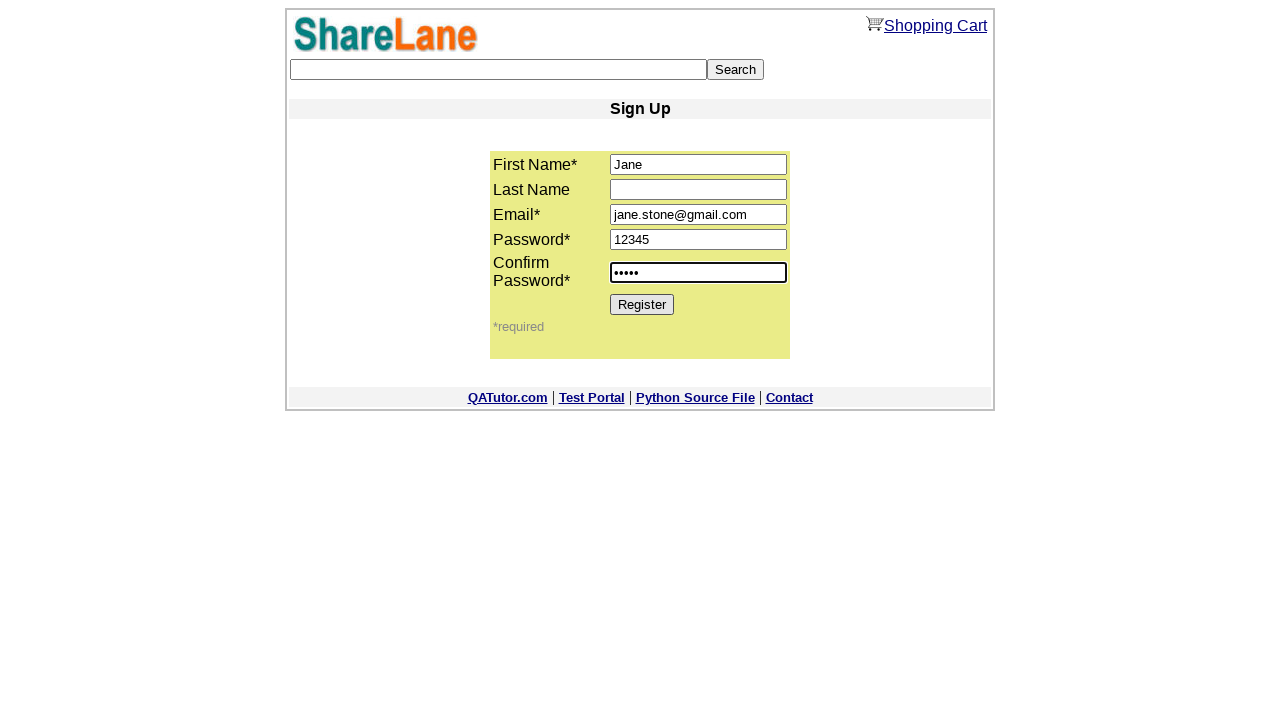

Clicked Register button for second registration attempt with duplicate email at (642, 304) on xpath=//*[@value='Register']
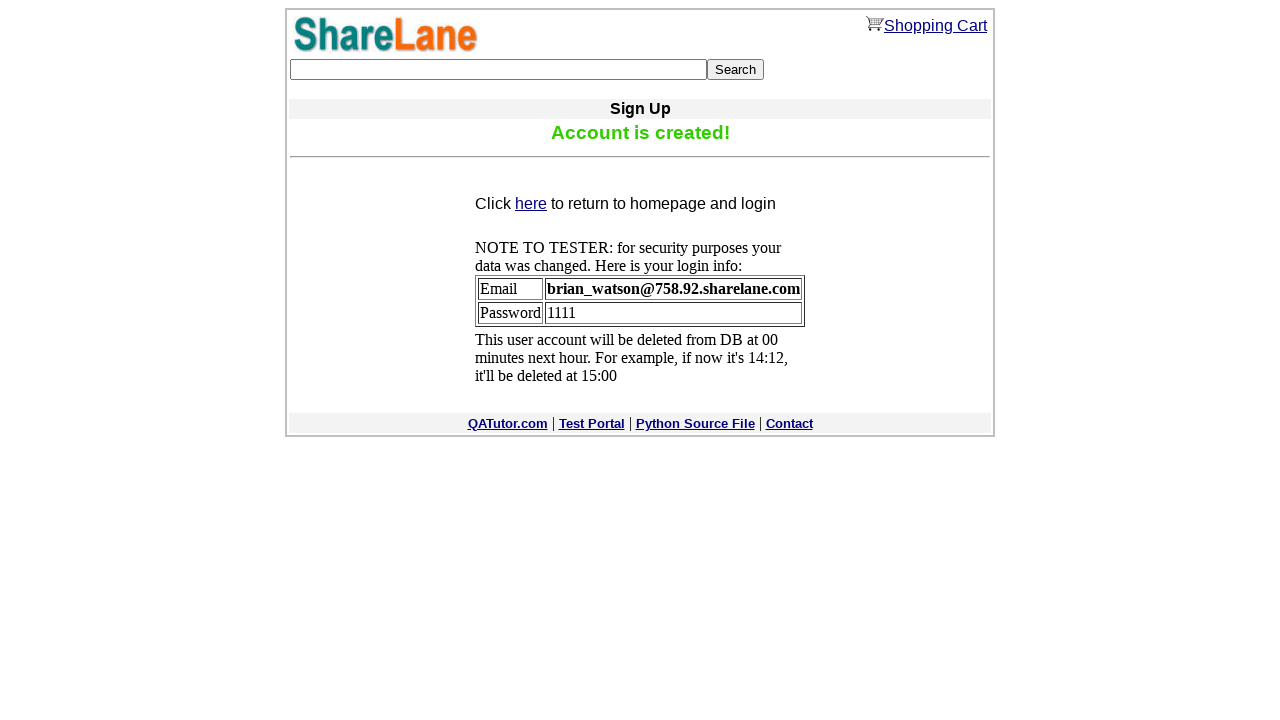

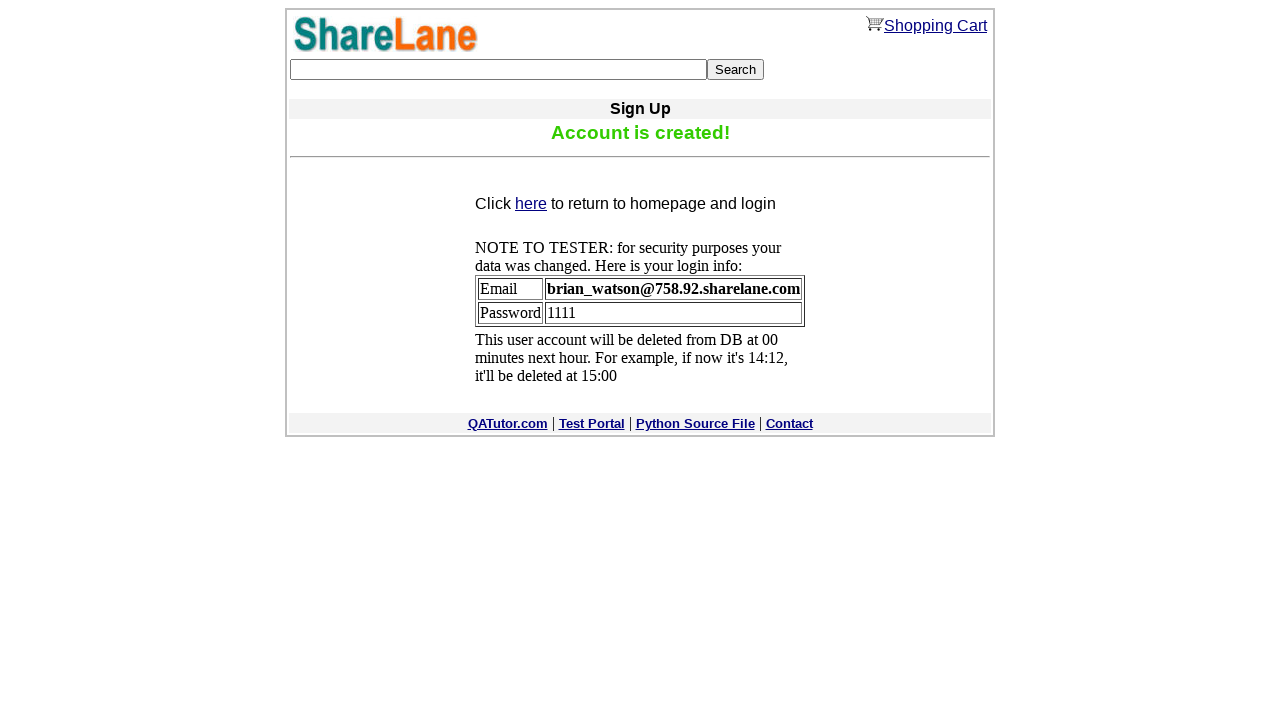